Tests the "Forgot Password" link functionality by verifying the link's href attribute and clicking it to check if the forgot password page header is displayed

Starting URL: http://zero.webappsecurity.com/login.html

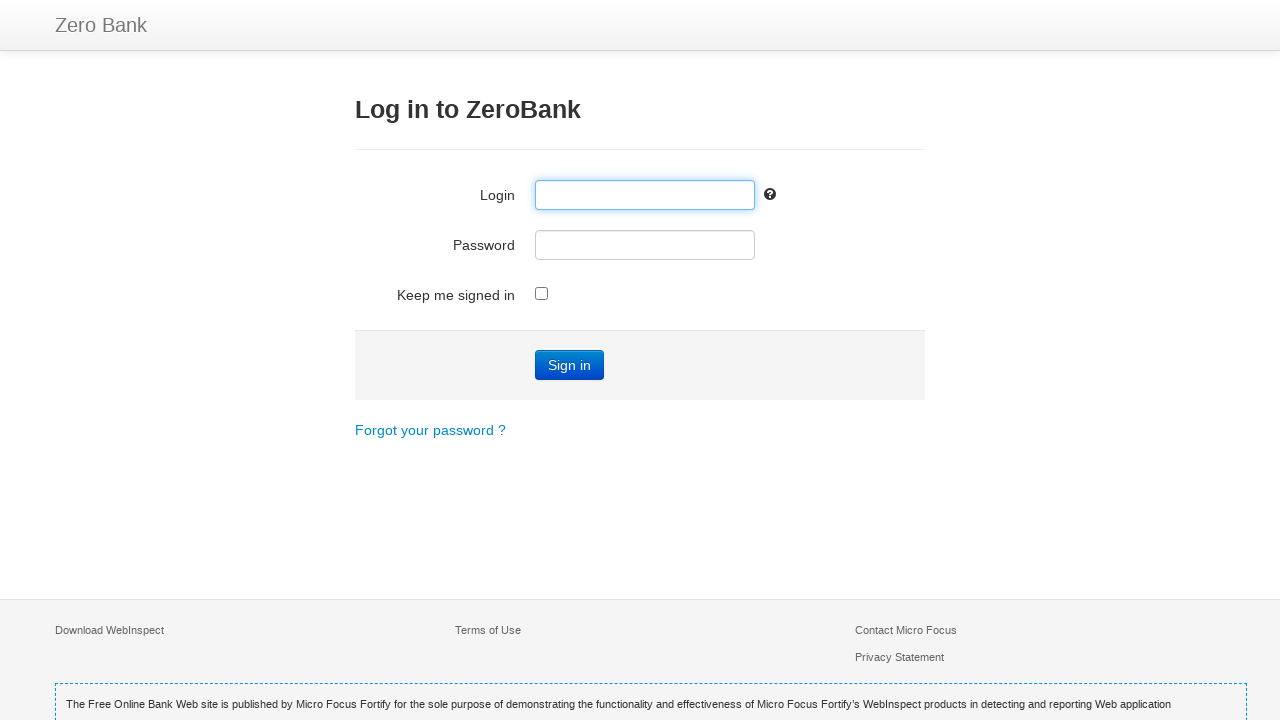

Located 'Forgot' password link
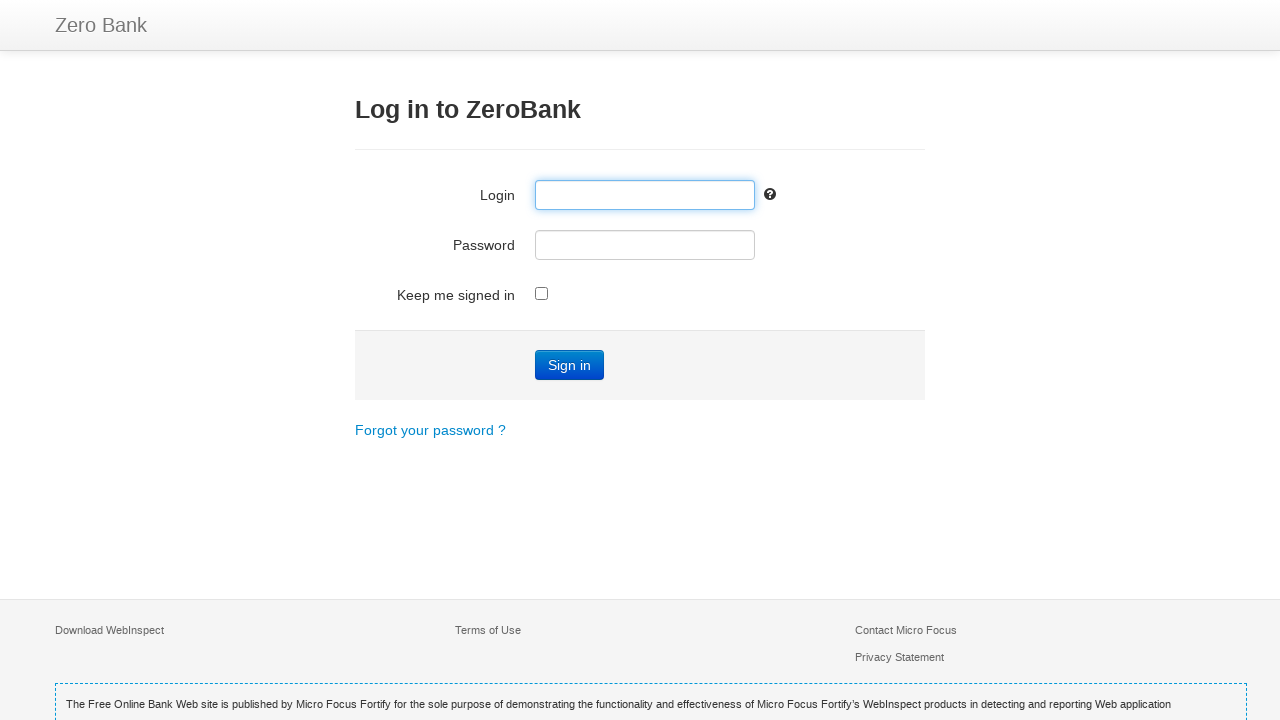

Retrieved href attribute value: /forgot-password.html
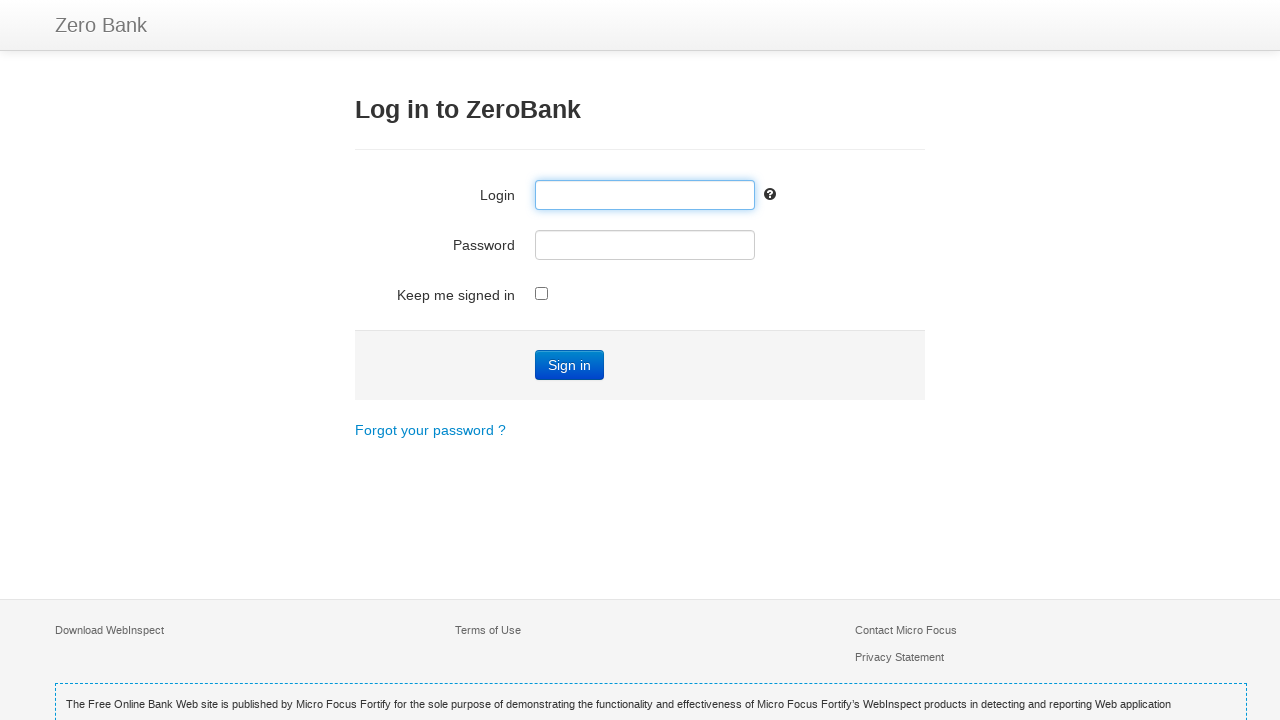

Verified 'forgot-password' text is present in href attribute
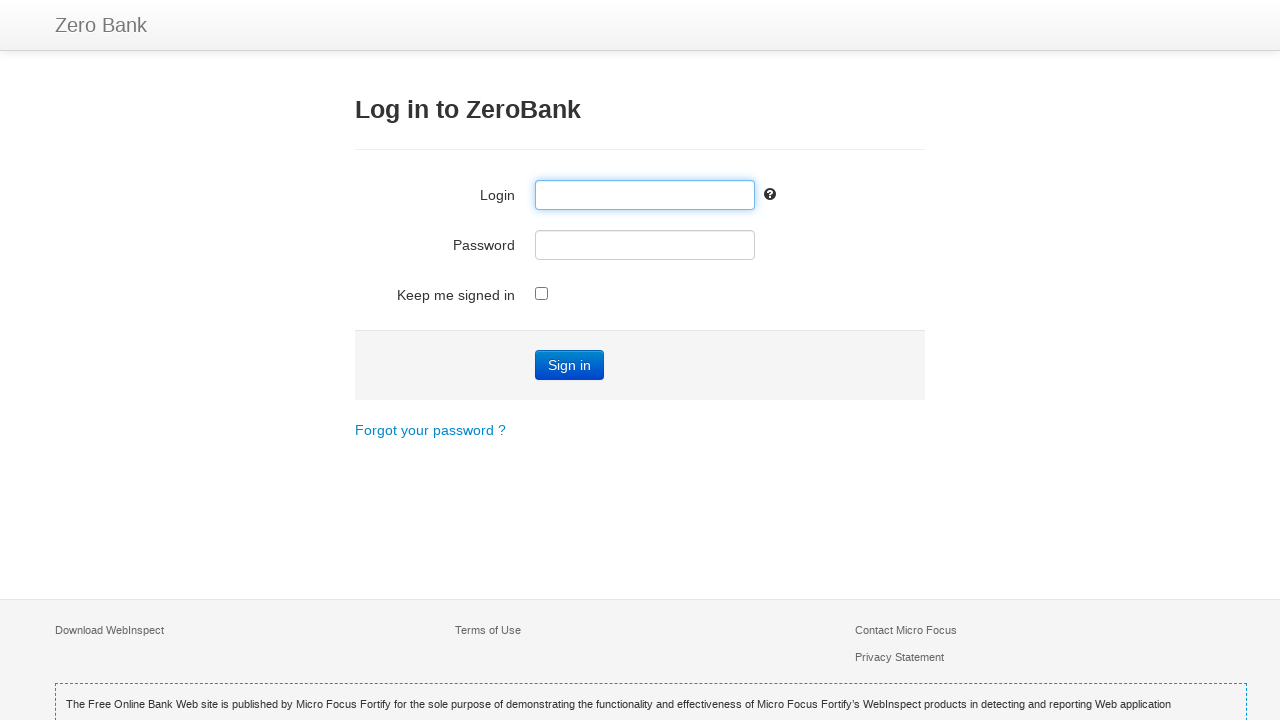

Clicked 'Forgot' password link at (430, 430) on a:has-text('Forgot')
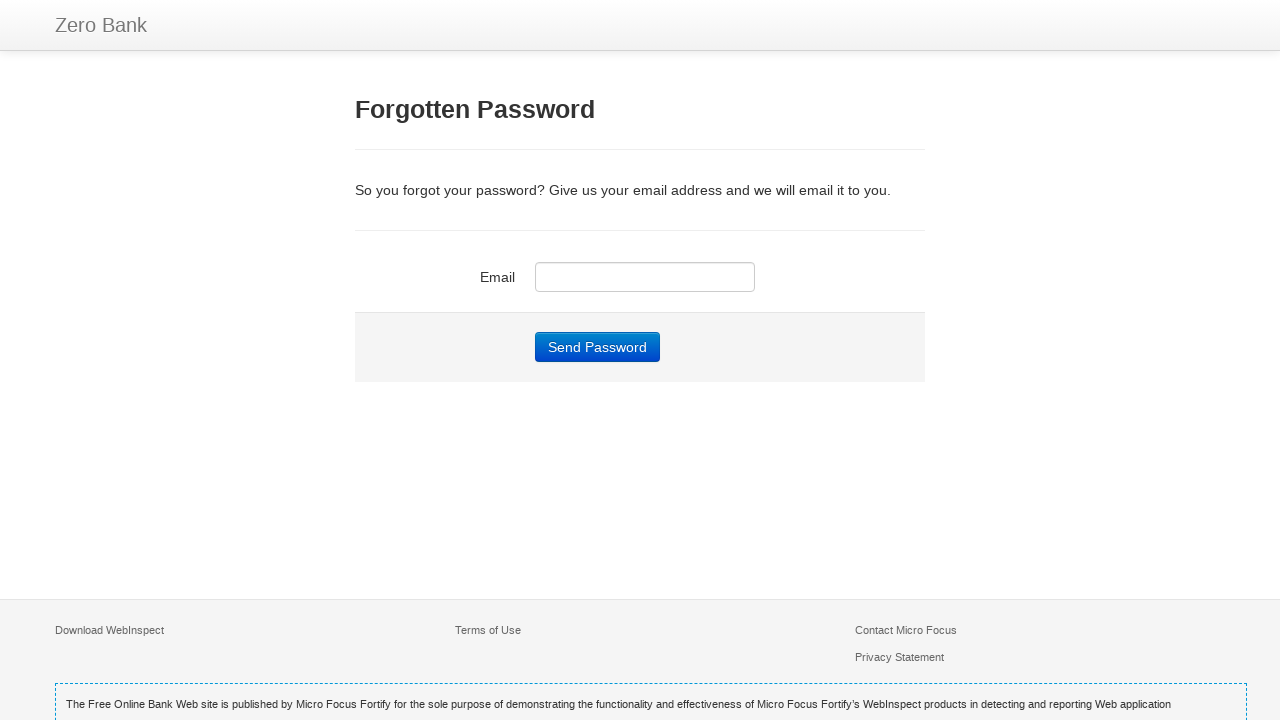

Waited for h3 header element to be visible
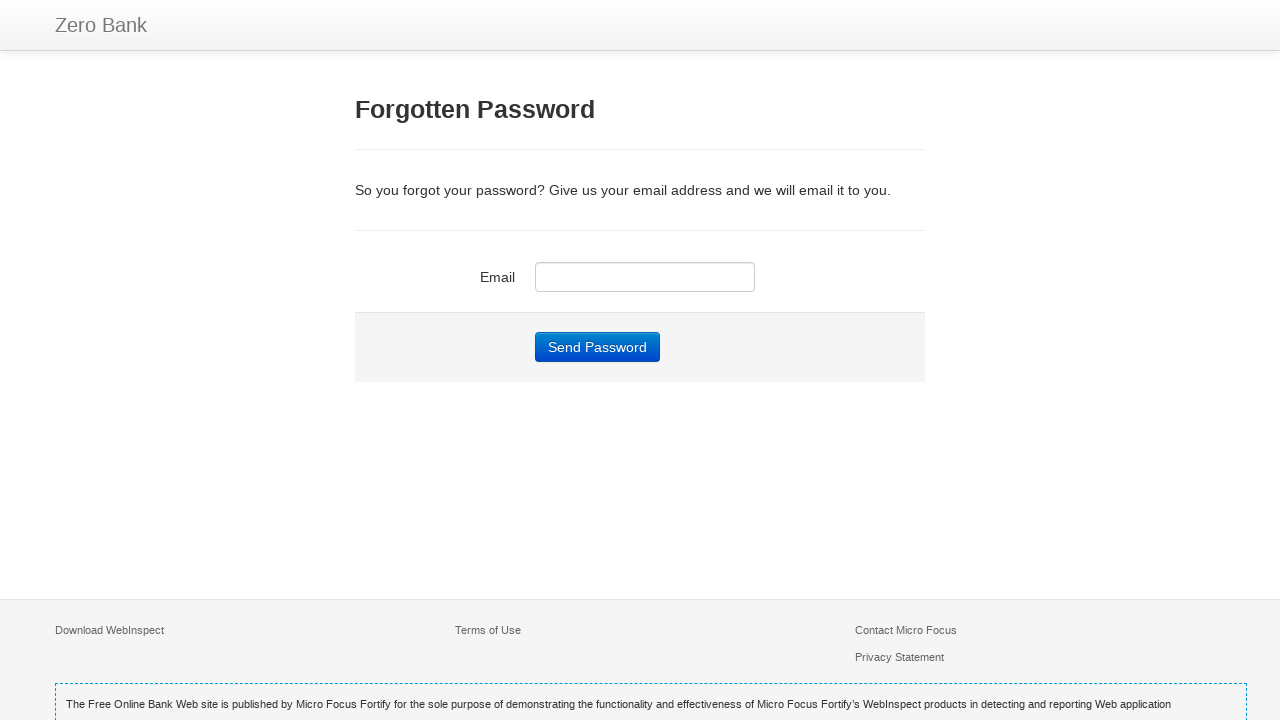

Located h3 header element
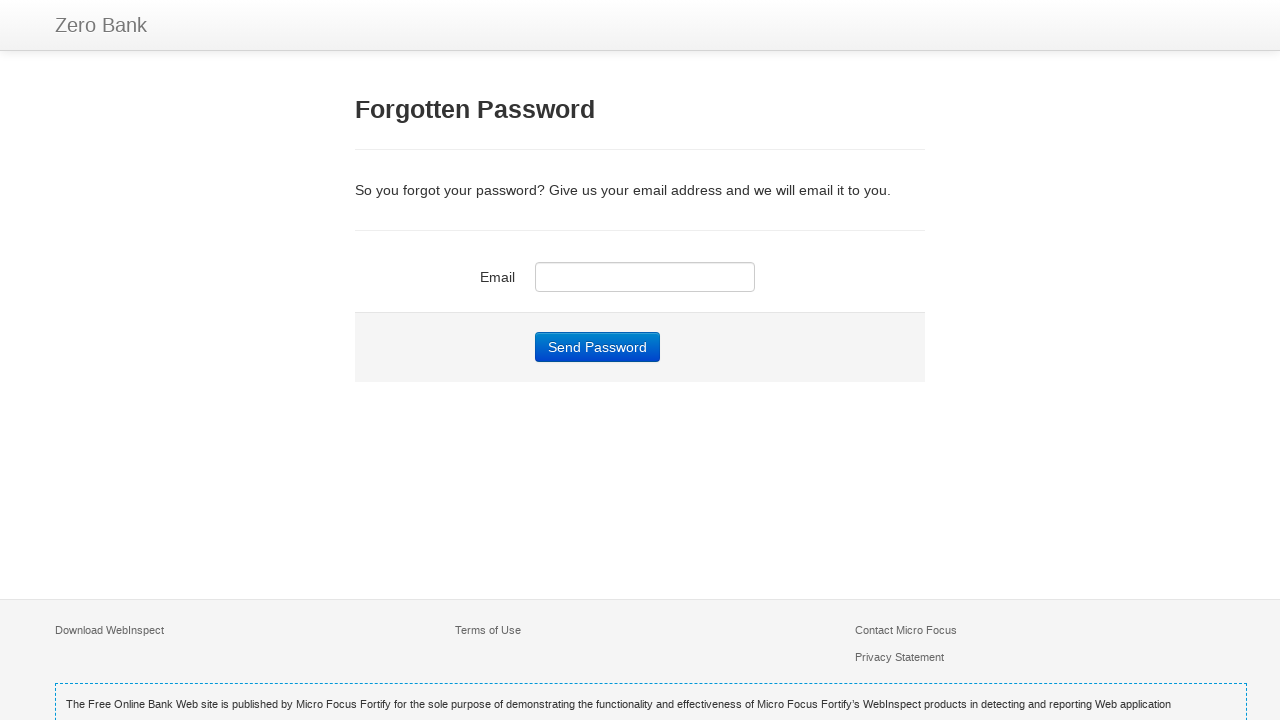

Verified forgot password page header is displayed
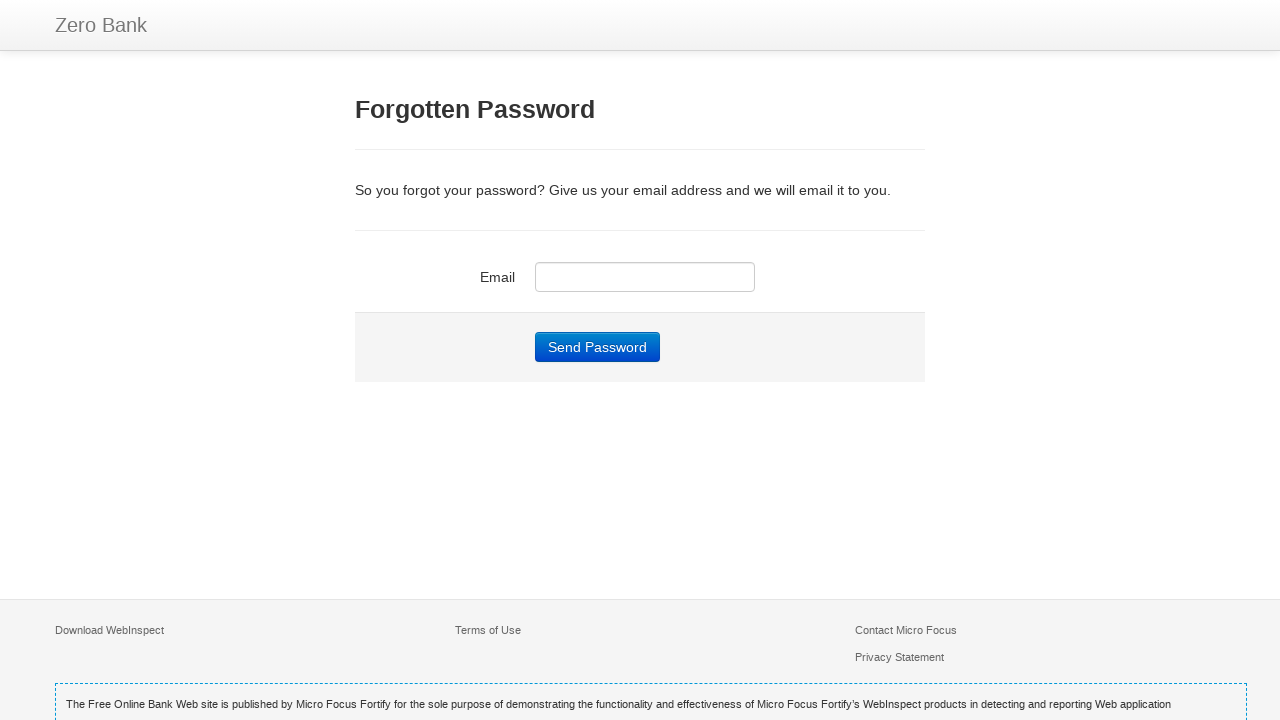

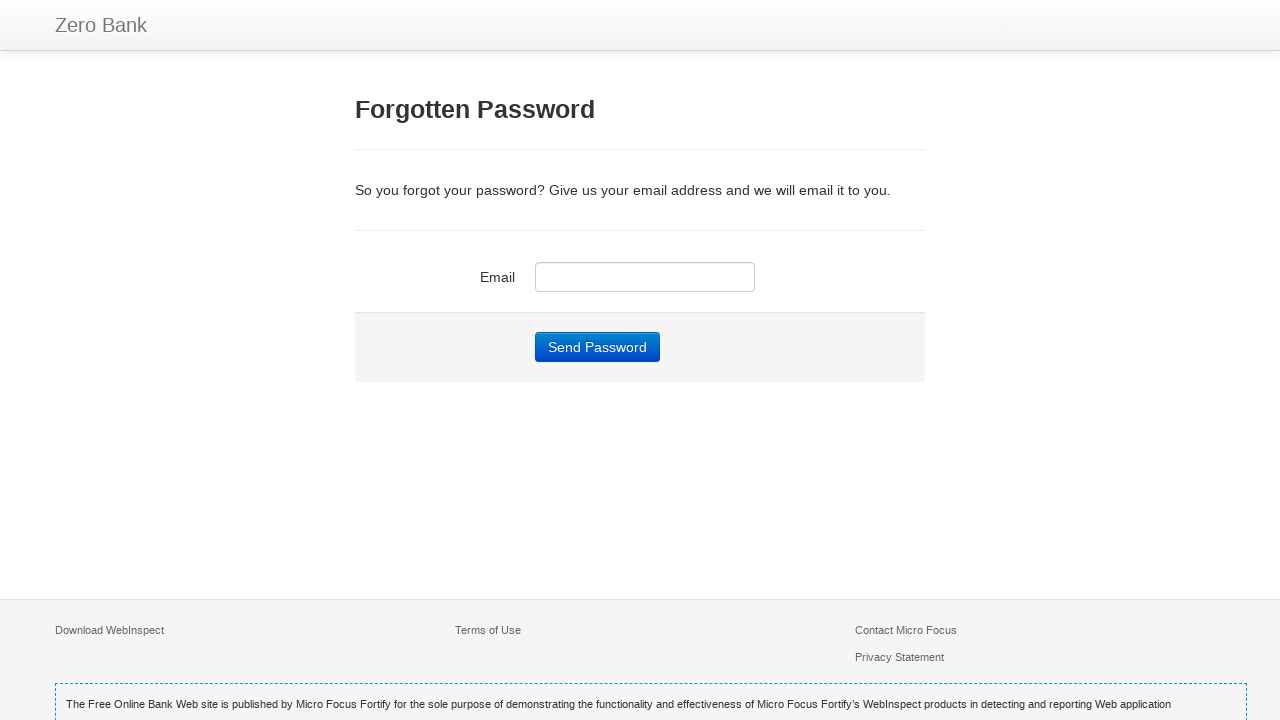